Navigates to a test page and clicks the JS exception button to trigger a JavaScript error

Starting URL: https://www.selenium.dev/selenium/web/bidi/logEntryAdded.html

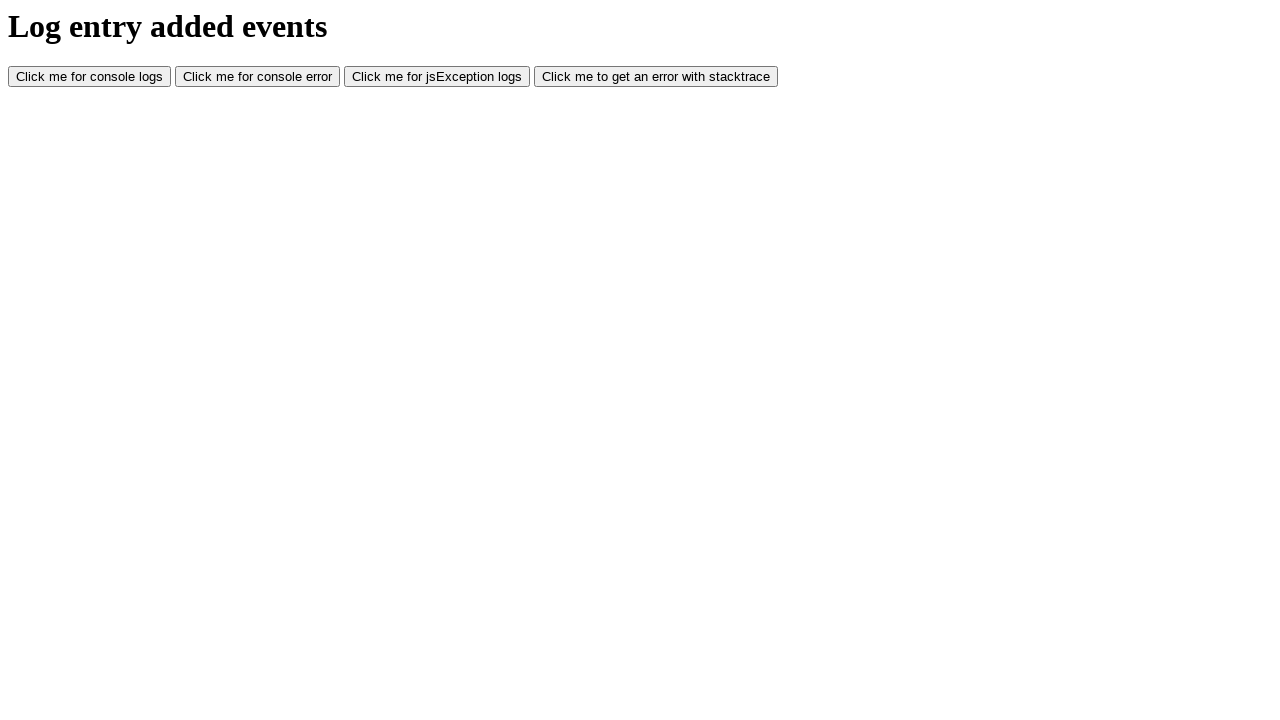

Navigated to the test page for JavaScript error logging
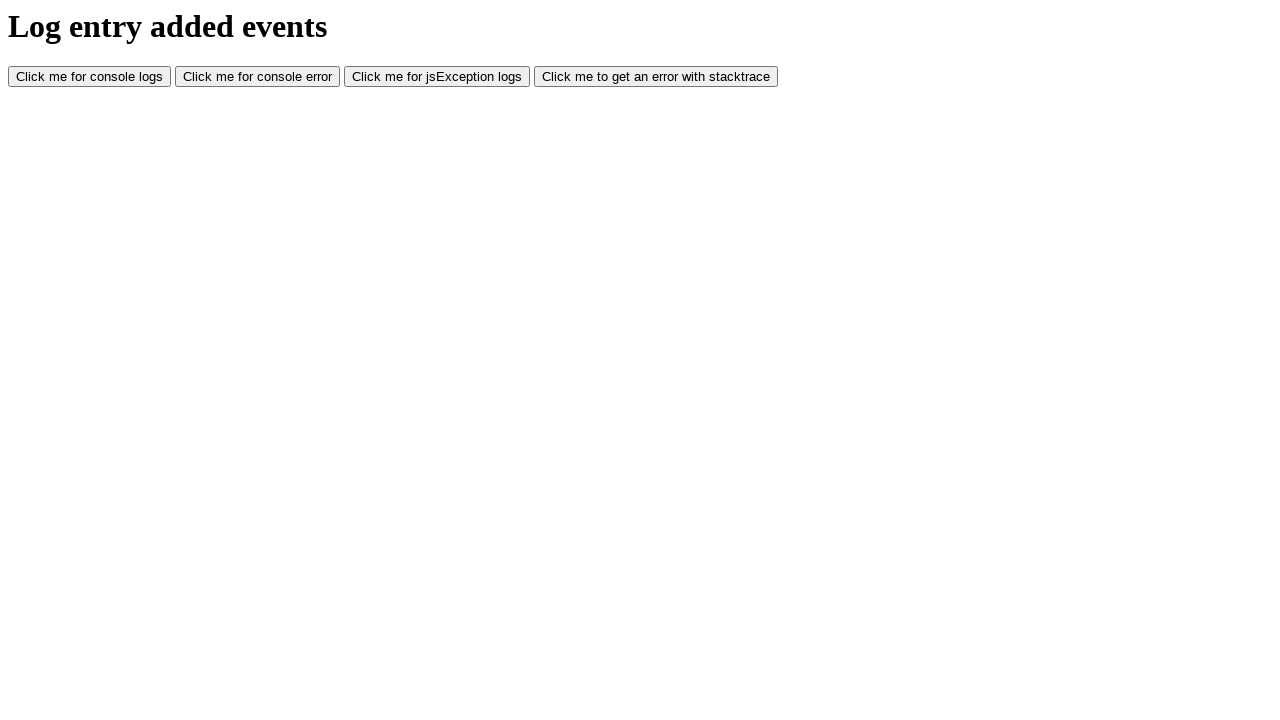

Clicked the JS exception button to trigger a JavaScript error at (437, 77) on #jsException
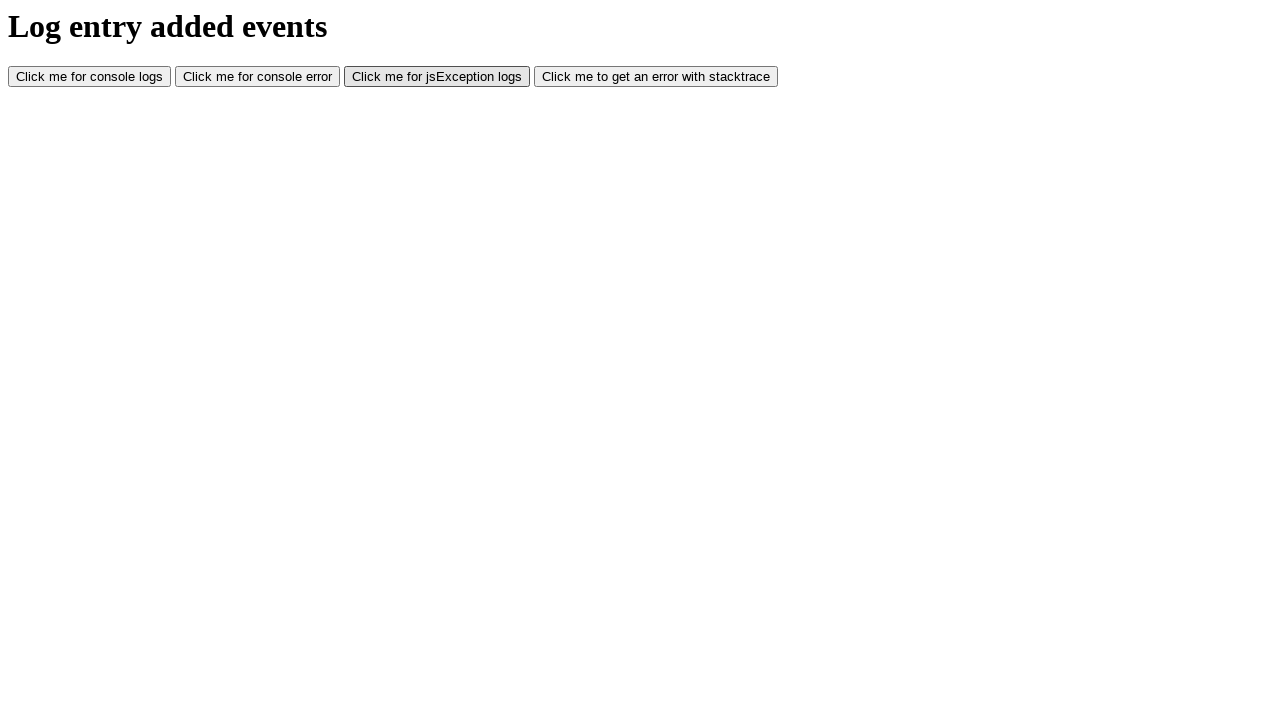

Waited for JavaScript error to be logged
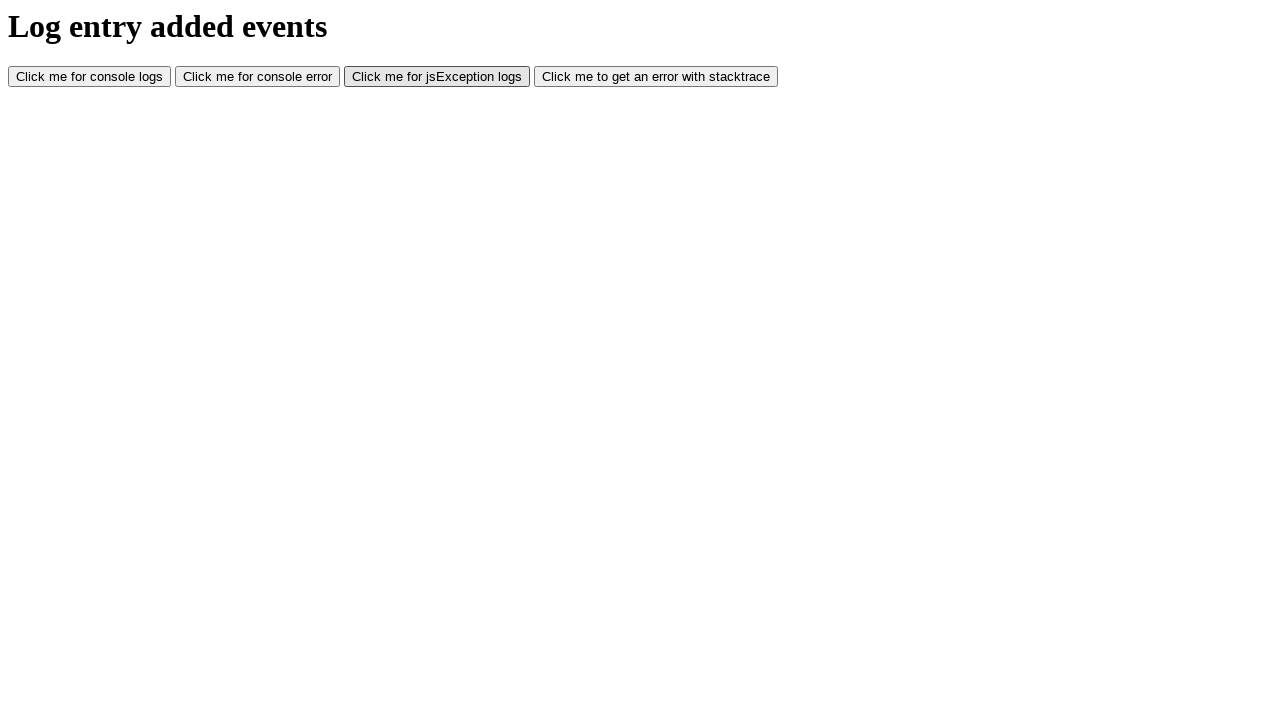

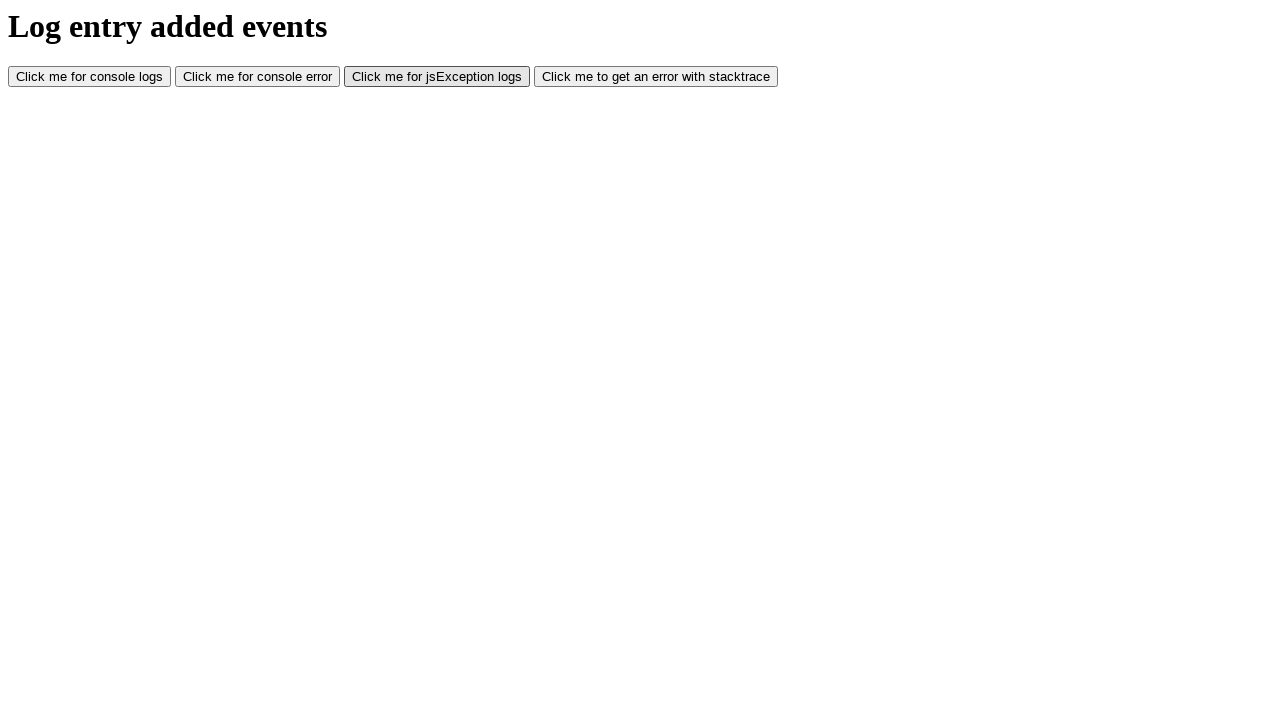